Tests different mouse click interactions including double-click and right-click on buttons

Starting URL: https://demoqa.com/buttons

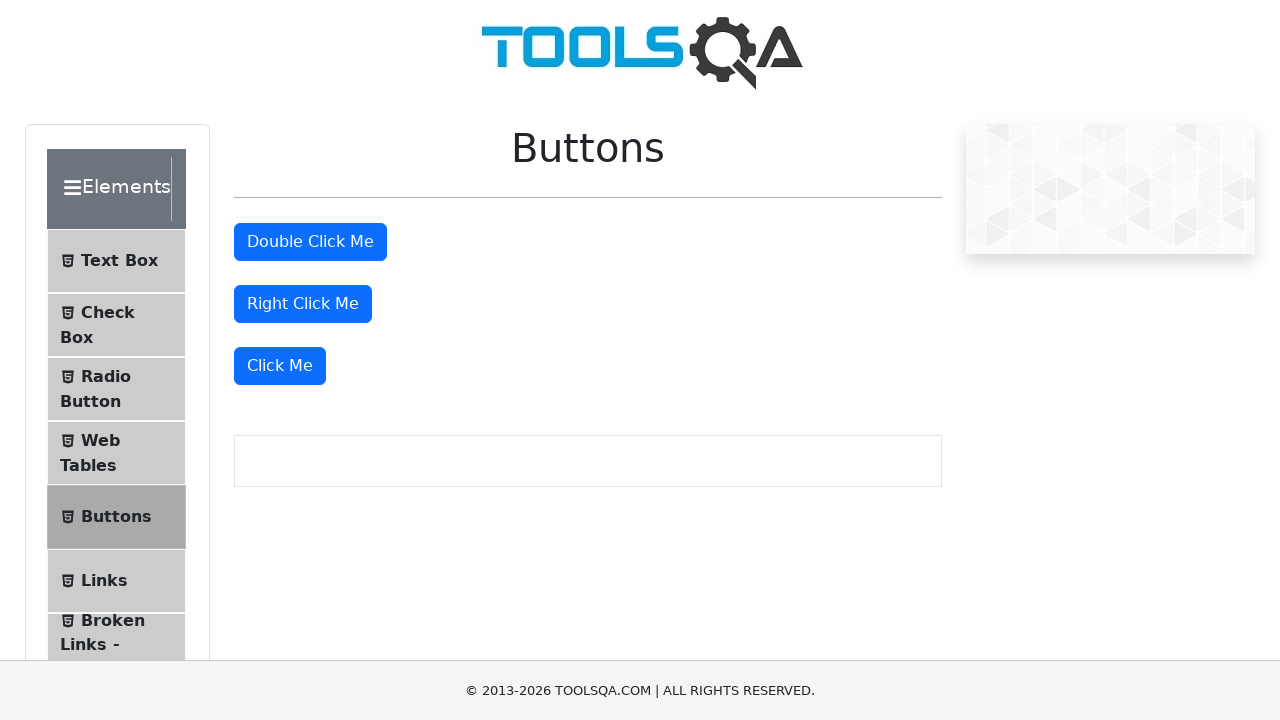

Located double-click button element
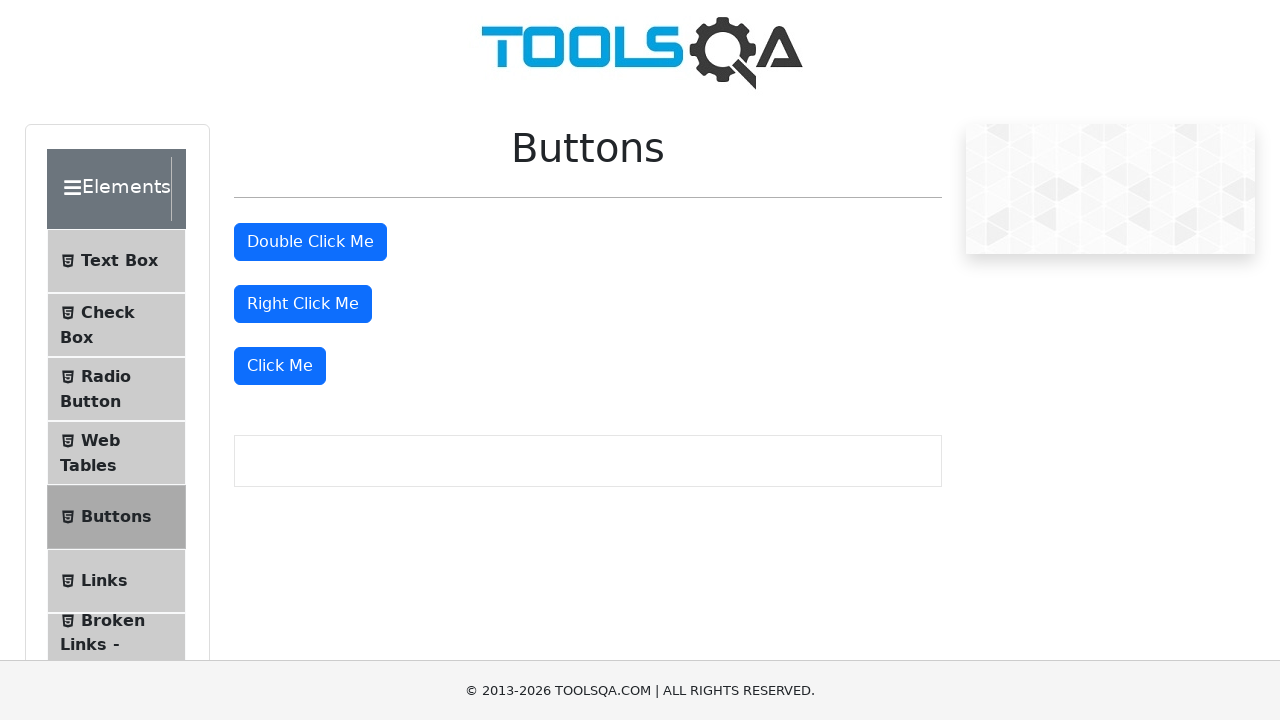

Double-clicked the double-click button at (310, 242) on button#doubleClickBtn
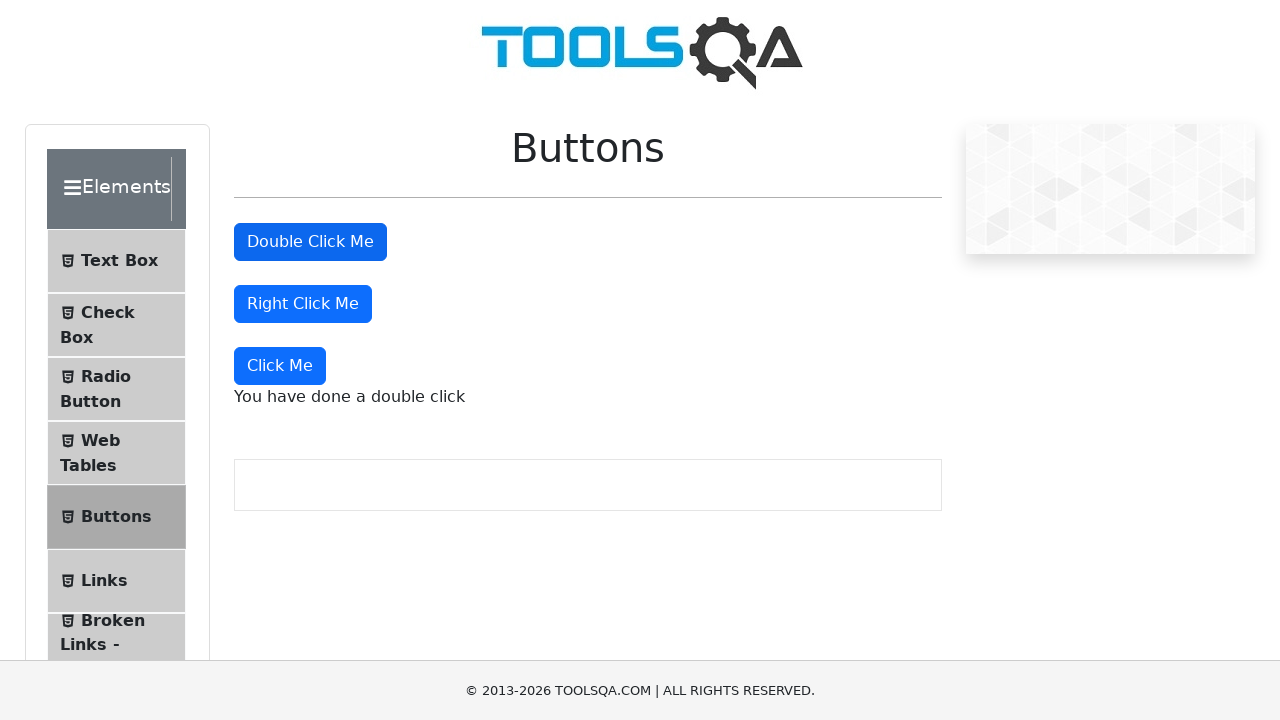

Located right-click button element
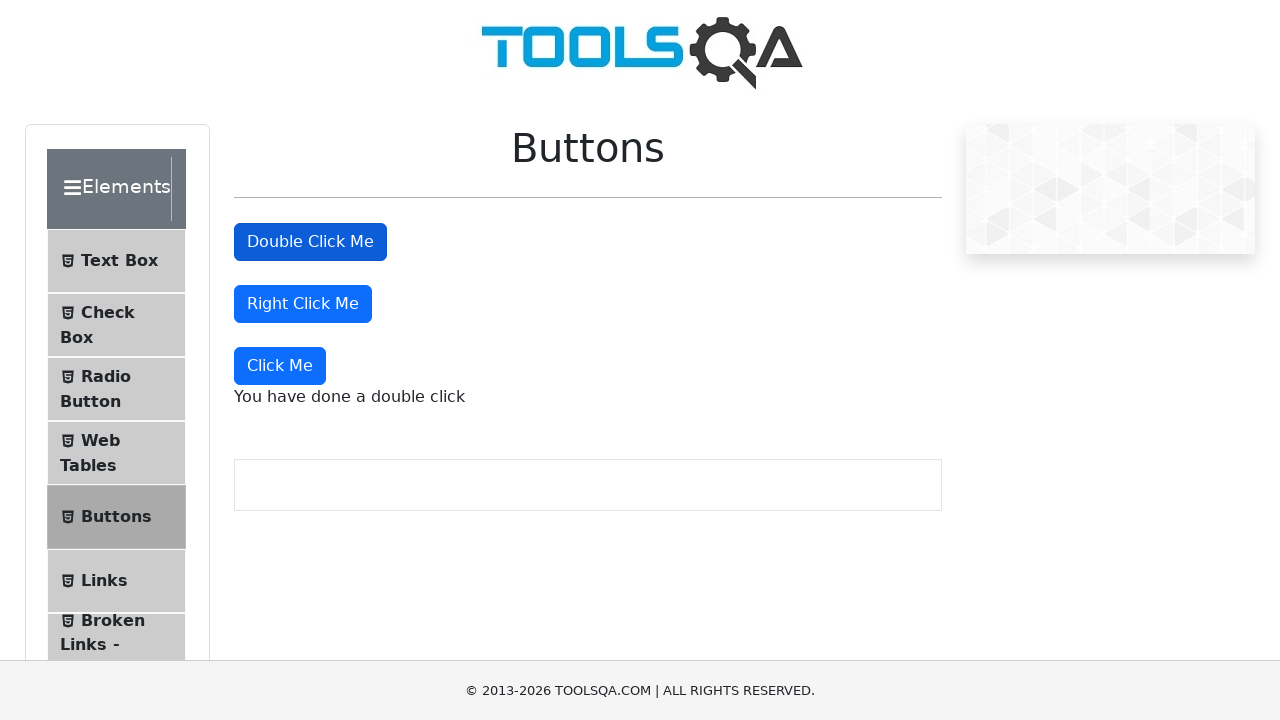

Right-clicked the right-click button at (303, 304) on button#rightClickBtn
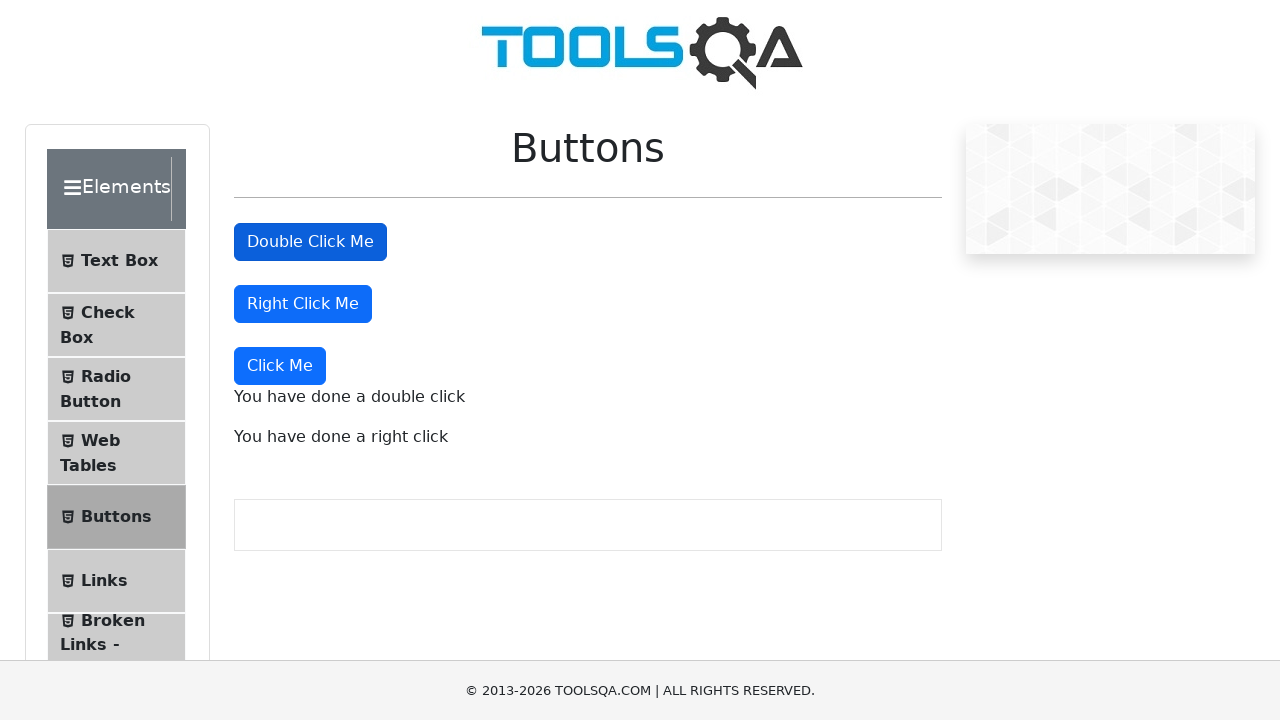

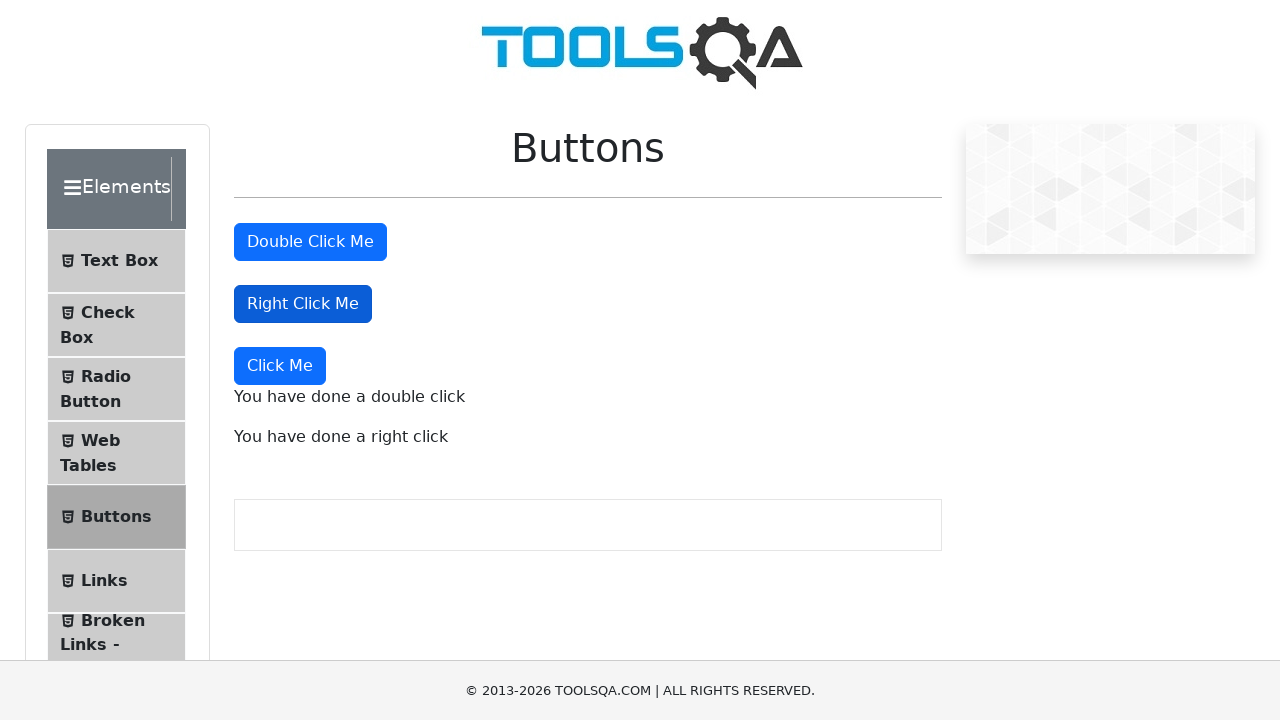